Tests browser back button navigation between filter views (All, Active, Completed)

Starting URL: https://demo.playwright.dev/todomvc

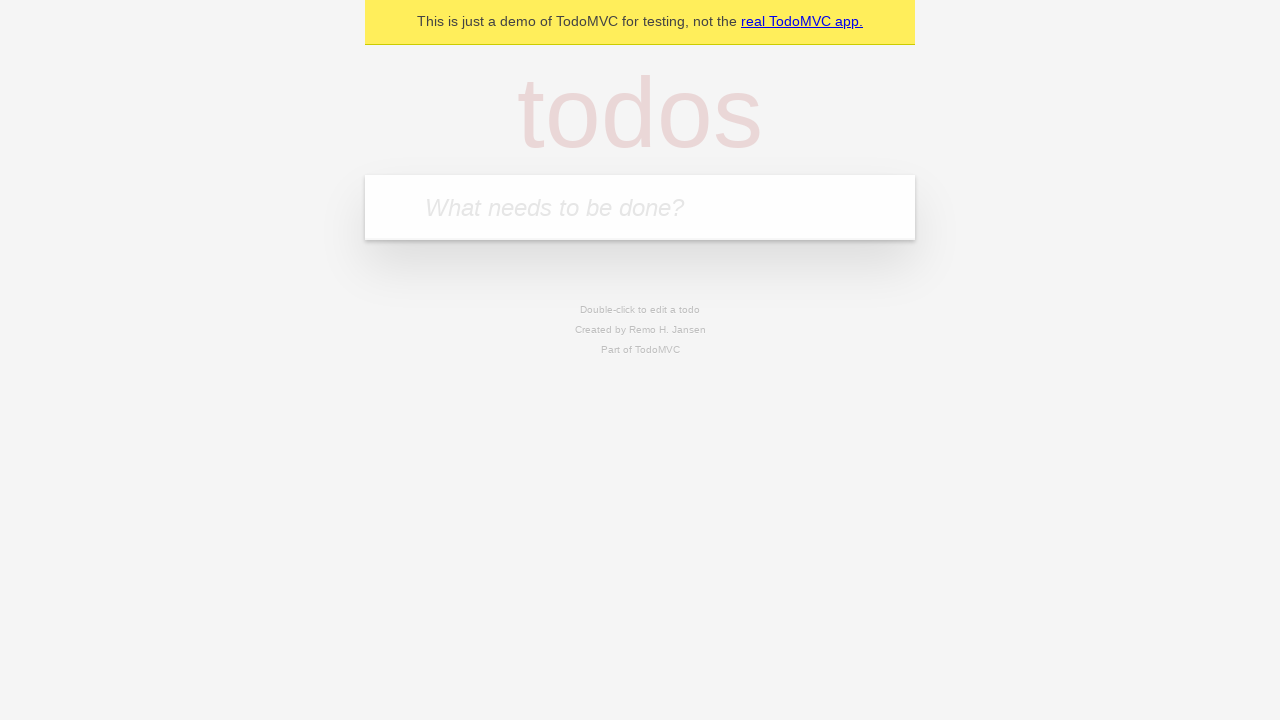

Filled todo input with 'buy some cheese' on internal:attr=[placeholder="What needs to be done?"i]
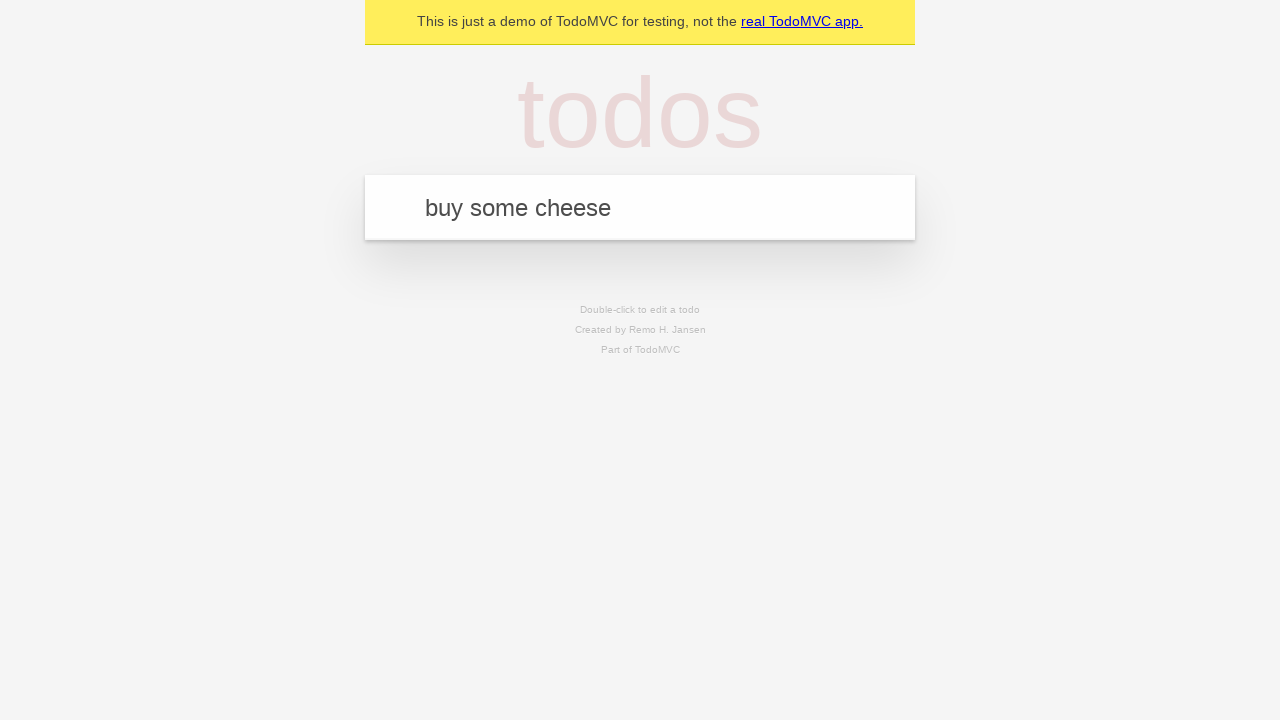

Pressed Enter to add first todo on internal:attr=[placeholder="What needs to be done?"i]
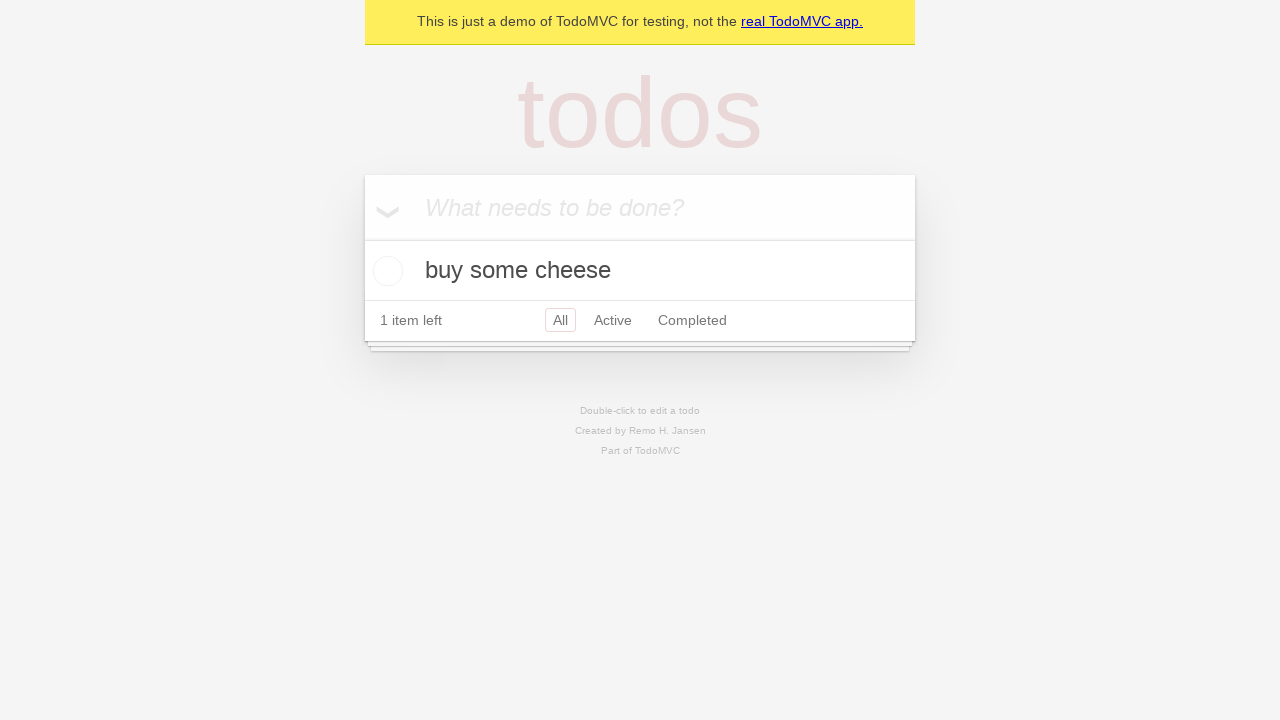

Filled todo input with 'feed the cat' on internal:attr=[placeholder="What needs to be done?"i]
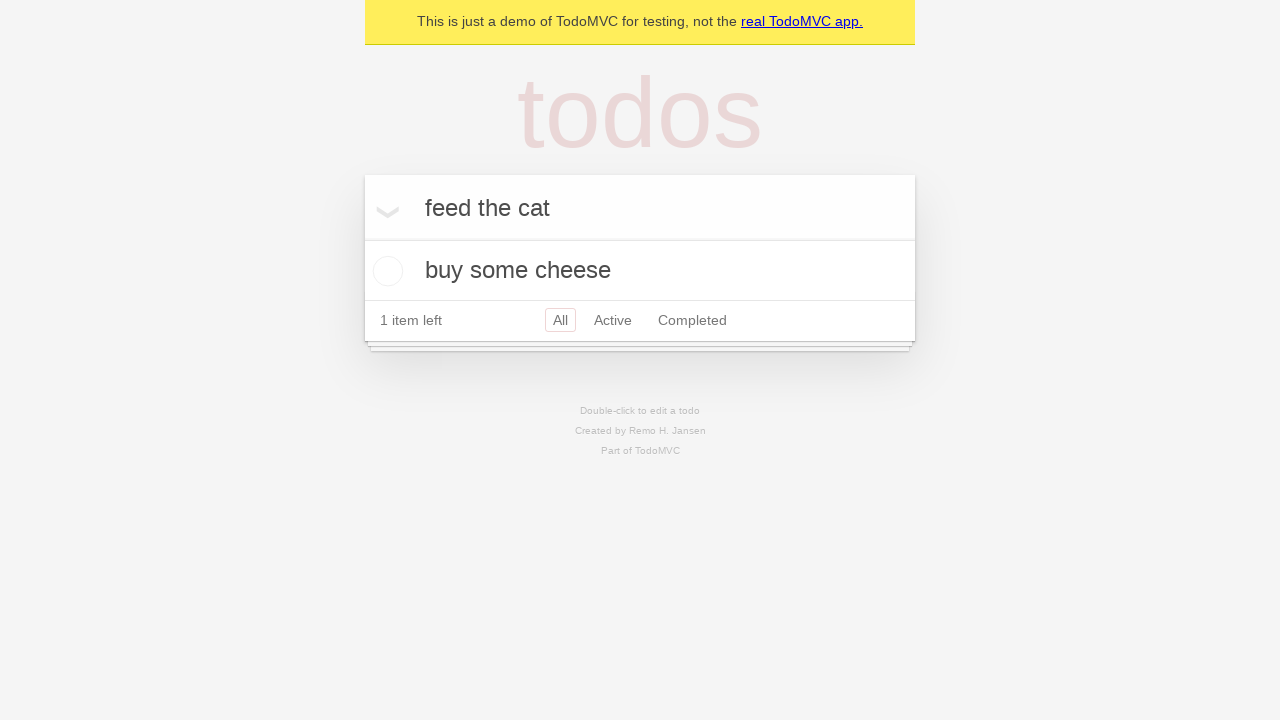

Pressed Enter to add second todo on internal:attr=[placeholder="What needs to be done?"i]
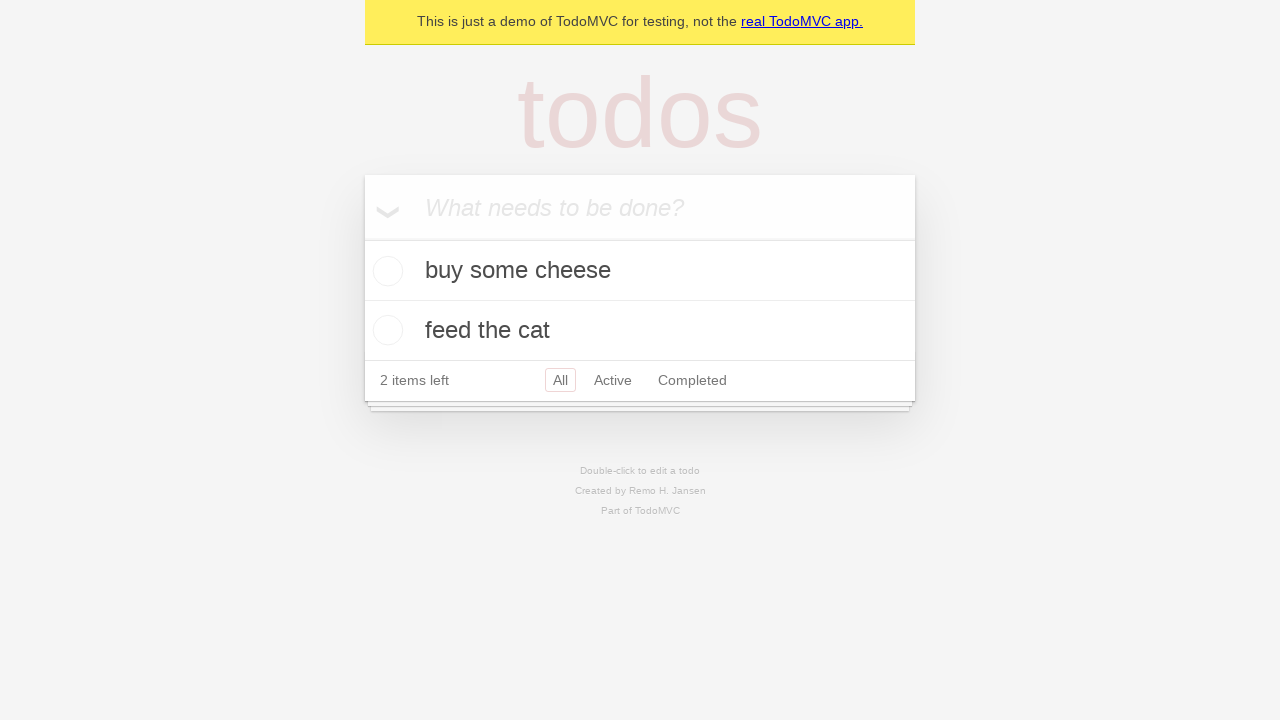

Filled todo input with 'book a doctors appointment' on internal:attr=[placeholder="What needs to be done?"i]
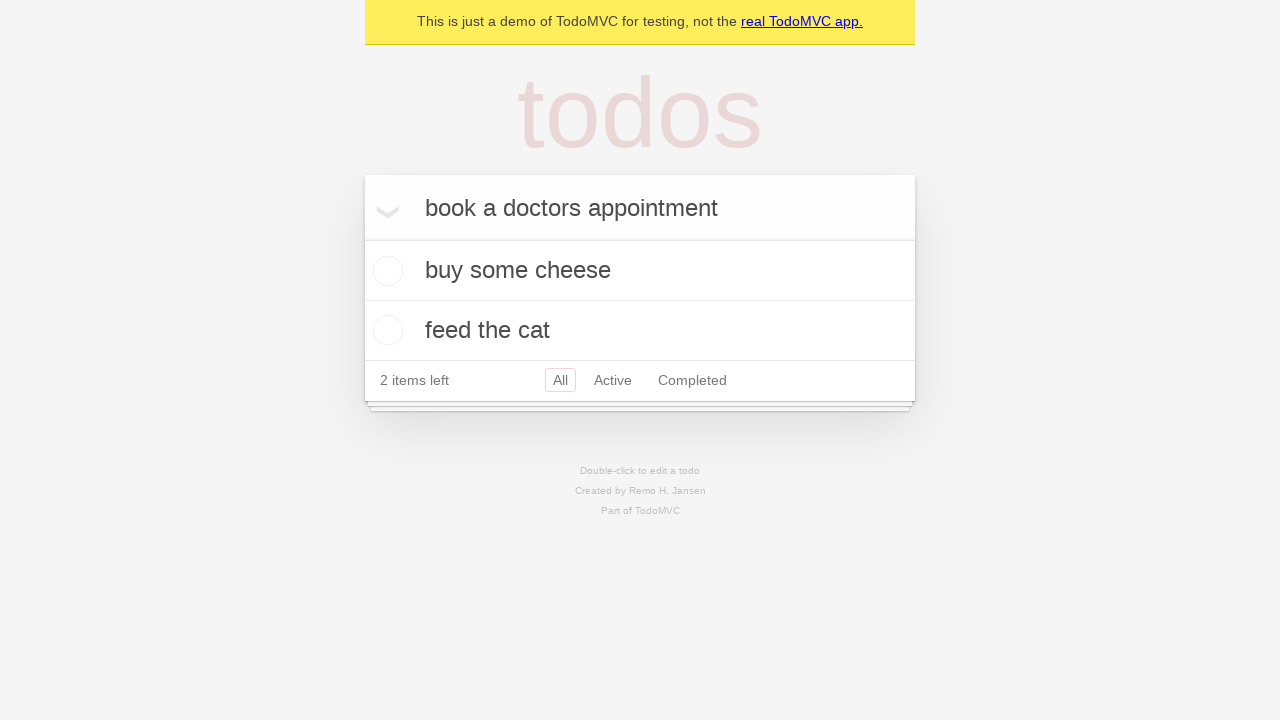

Pressed Enter to add third todo on internal:attr=[placeholder="What needs to be done?"i]
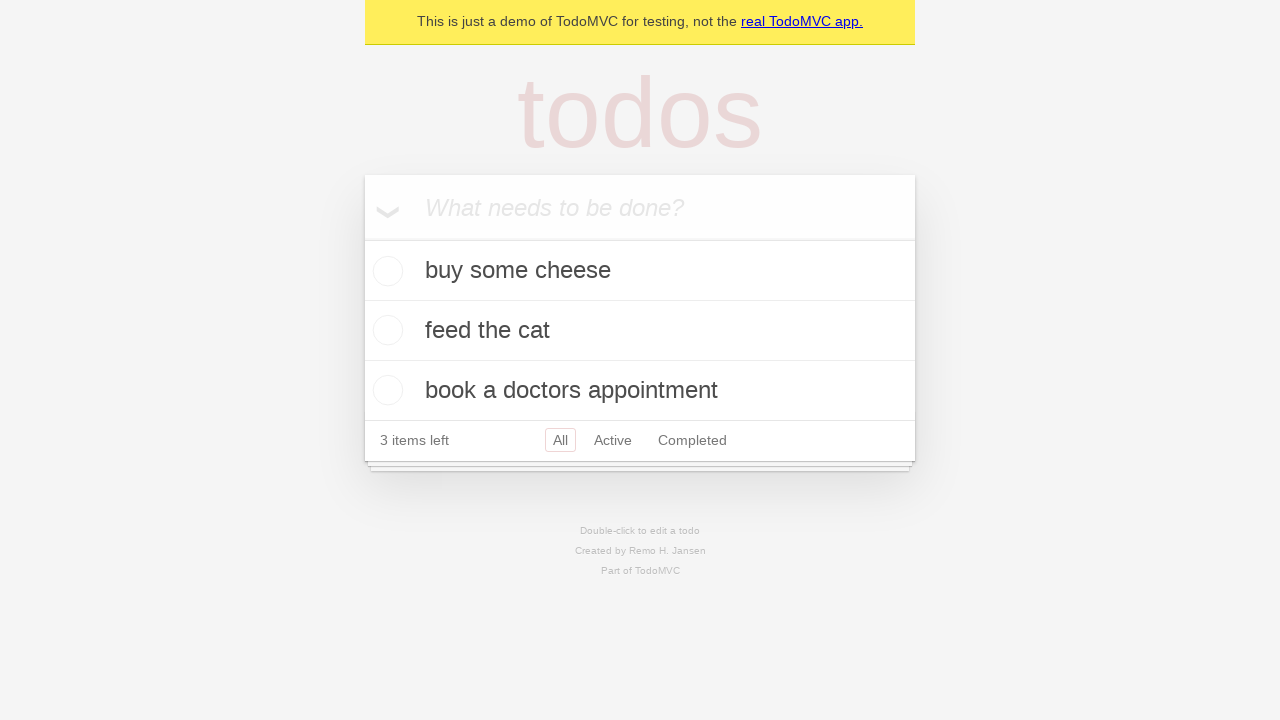

Checked the second todo item at (385, 330) on internal:testid=[data-testid="todo-item"s] >> nth=1 >> internal:role=checkbox
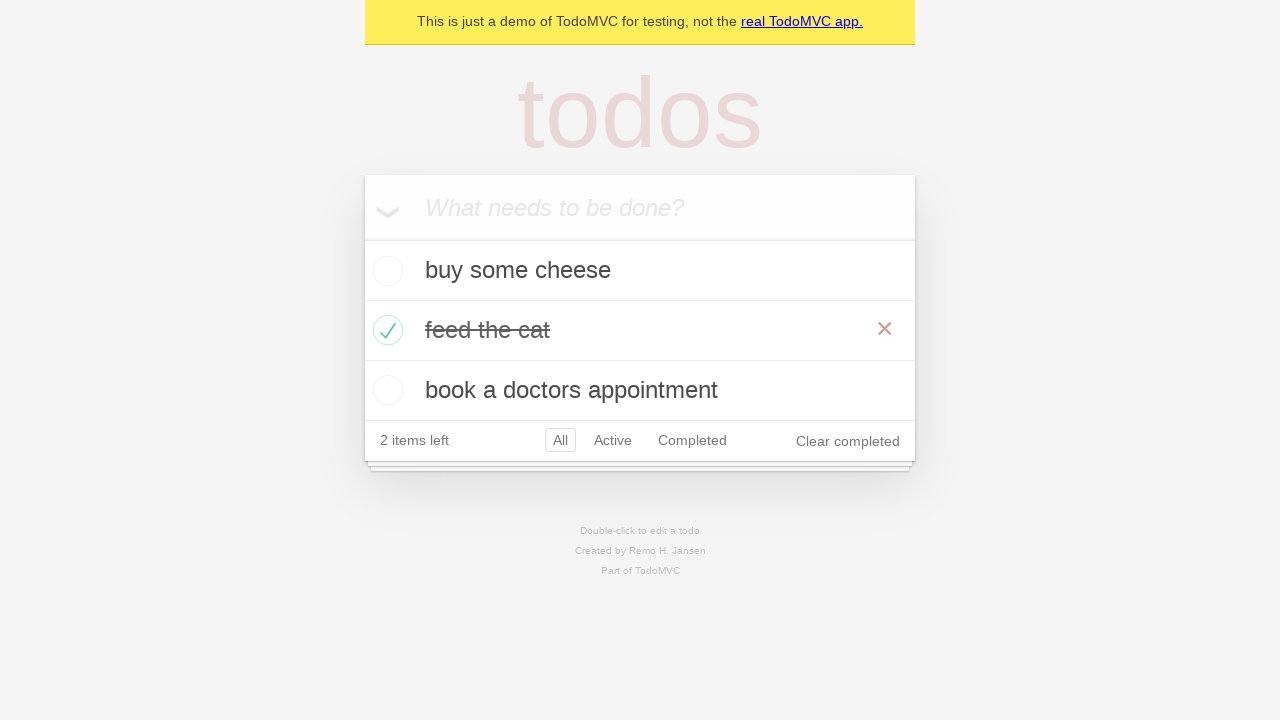

Clicked 'All' filter link at (560, 440) on internal:role=link[name="All"i]
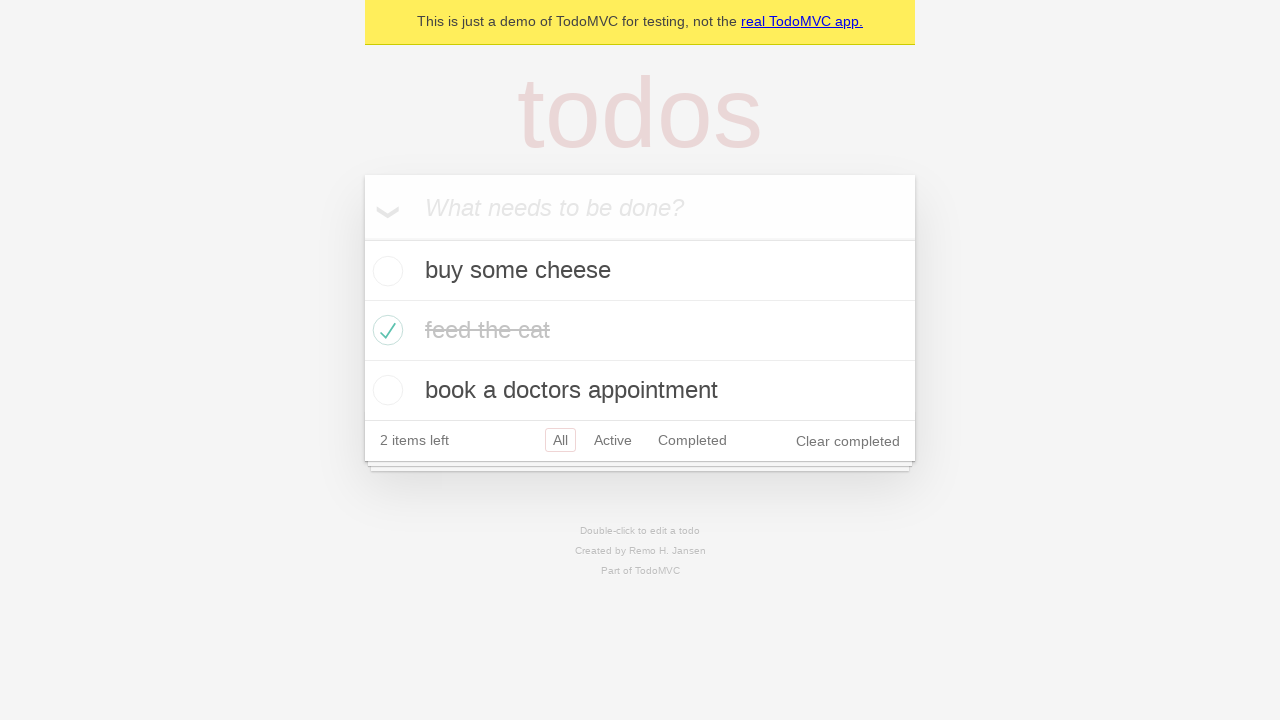

Clicked 'Active' filter link at (613, 440) on internal:role=link[name="Active"i]
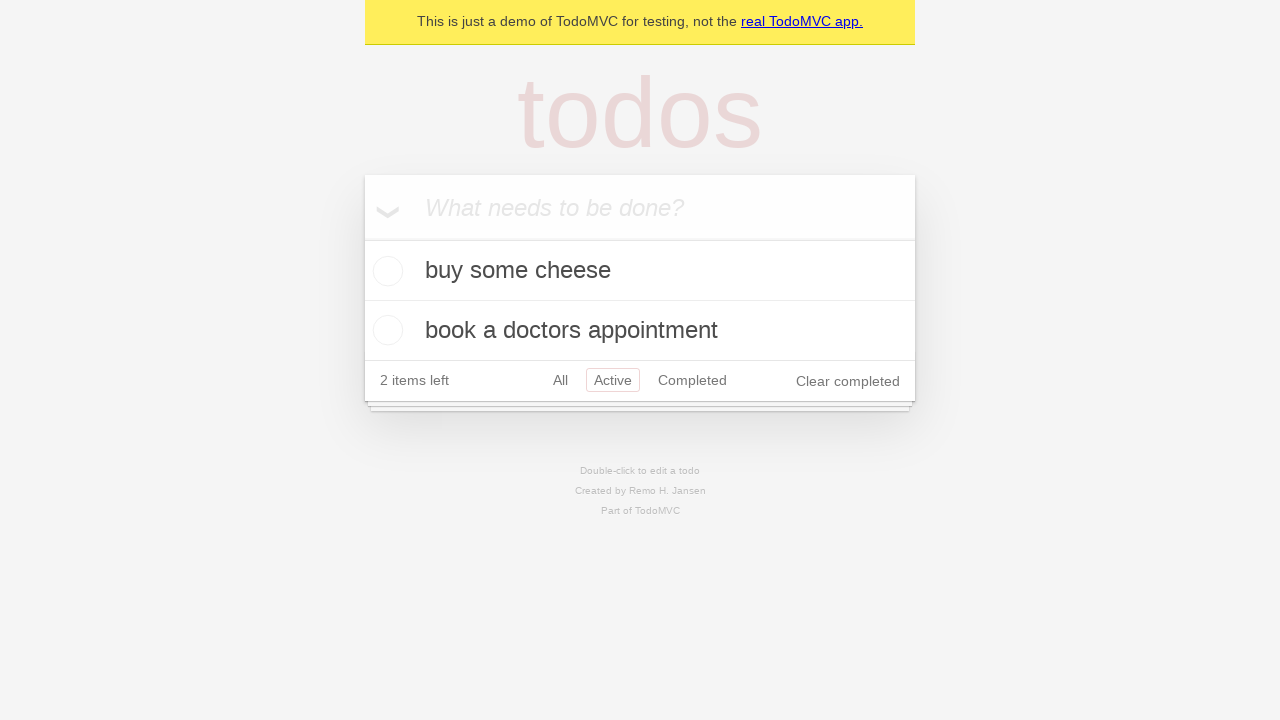

Clicked 'Completed' filter link at (692, 380) on internal:role=link[name="Completed"i]
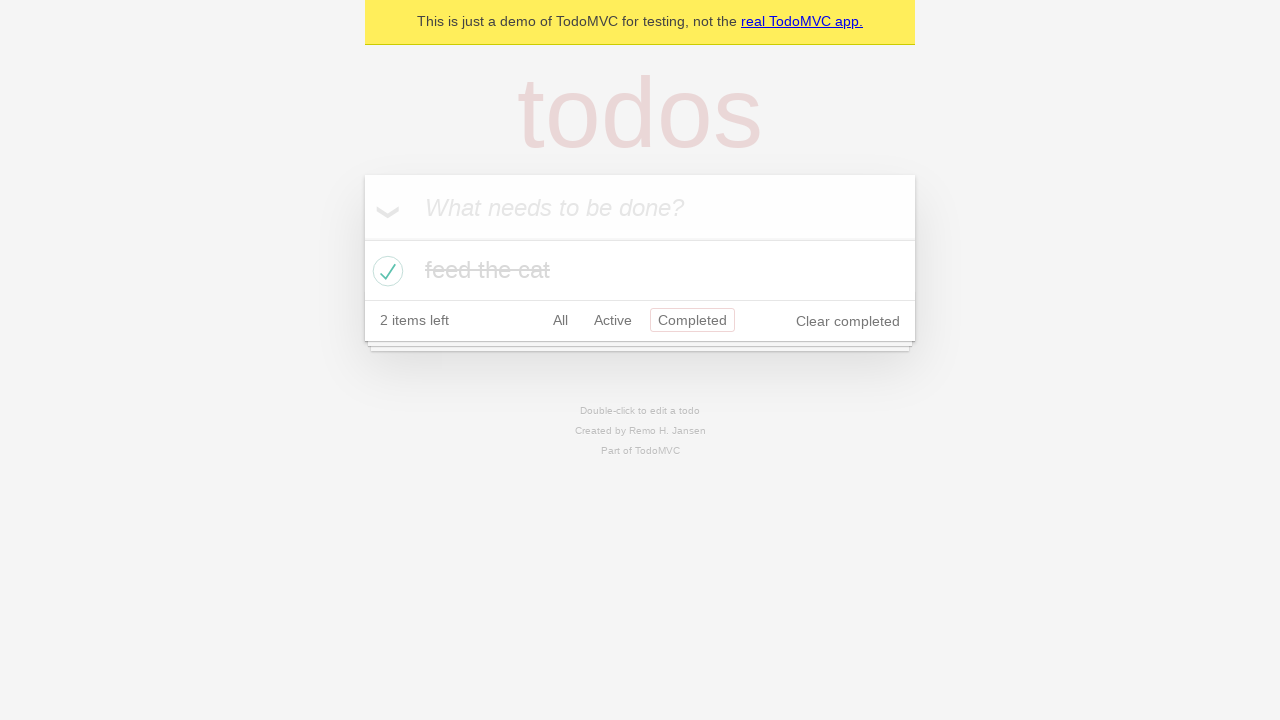

Navigated back using browser back button to 'Active' filter view
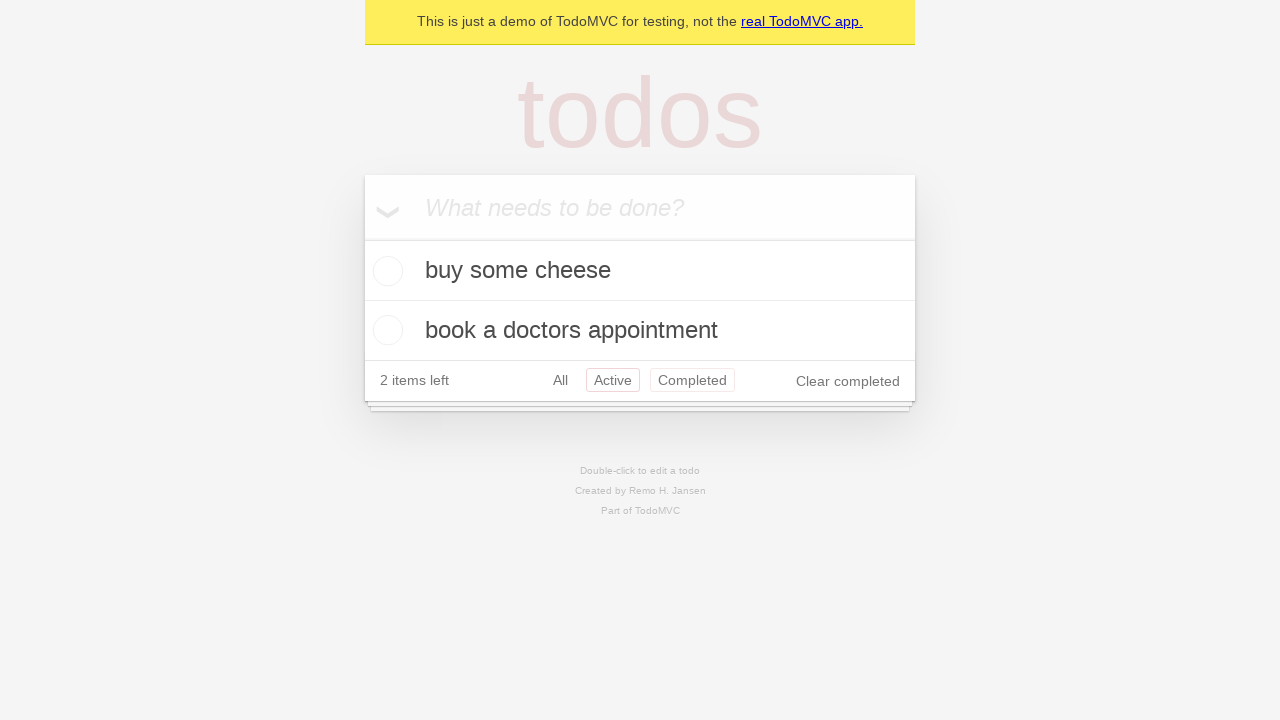

Navigated back using browser back button to 'All' filter view
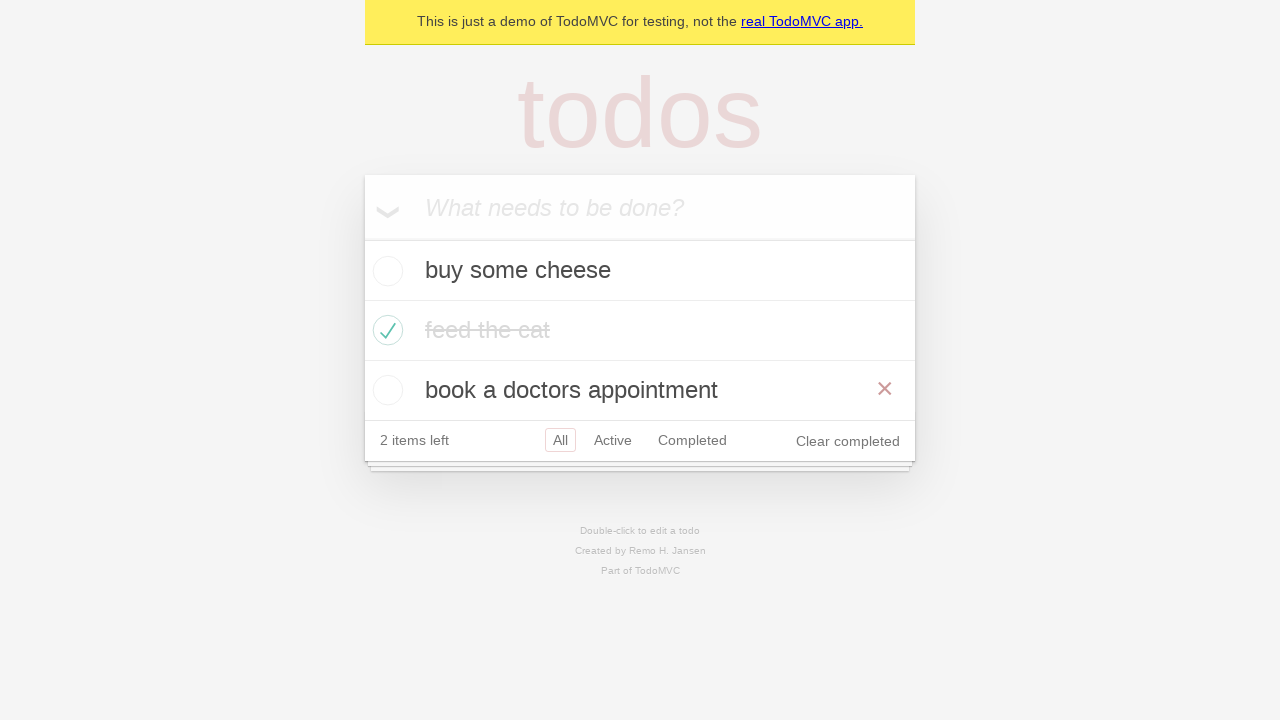

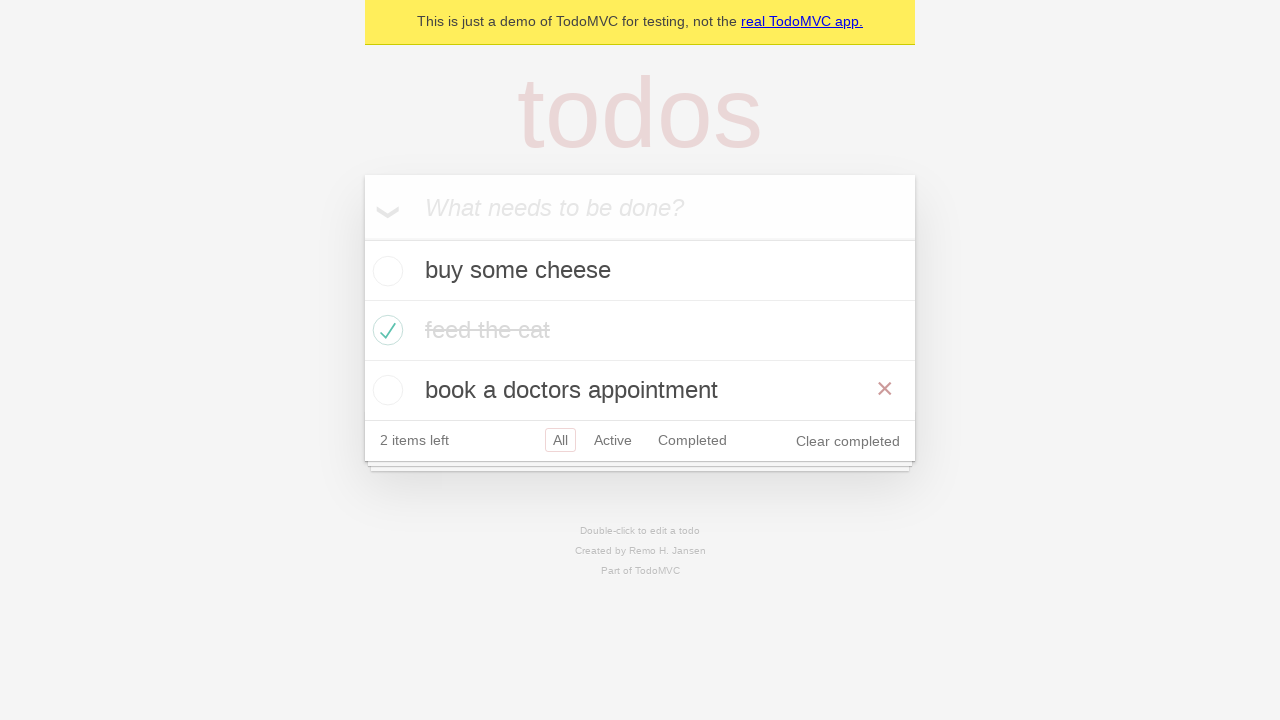